Tests the search functionality on AppleInsider.ru by entering a search query about iPhone 12 vs iPhone 13 differences and verifying the search results contain relevant links.

Starting URL: https://appleinsider.ru/

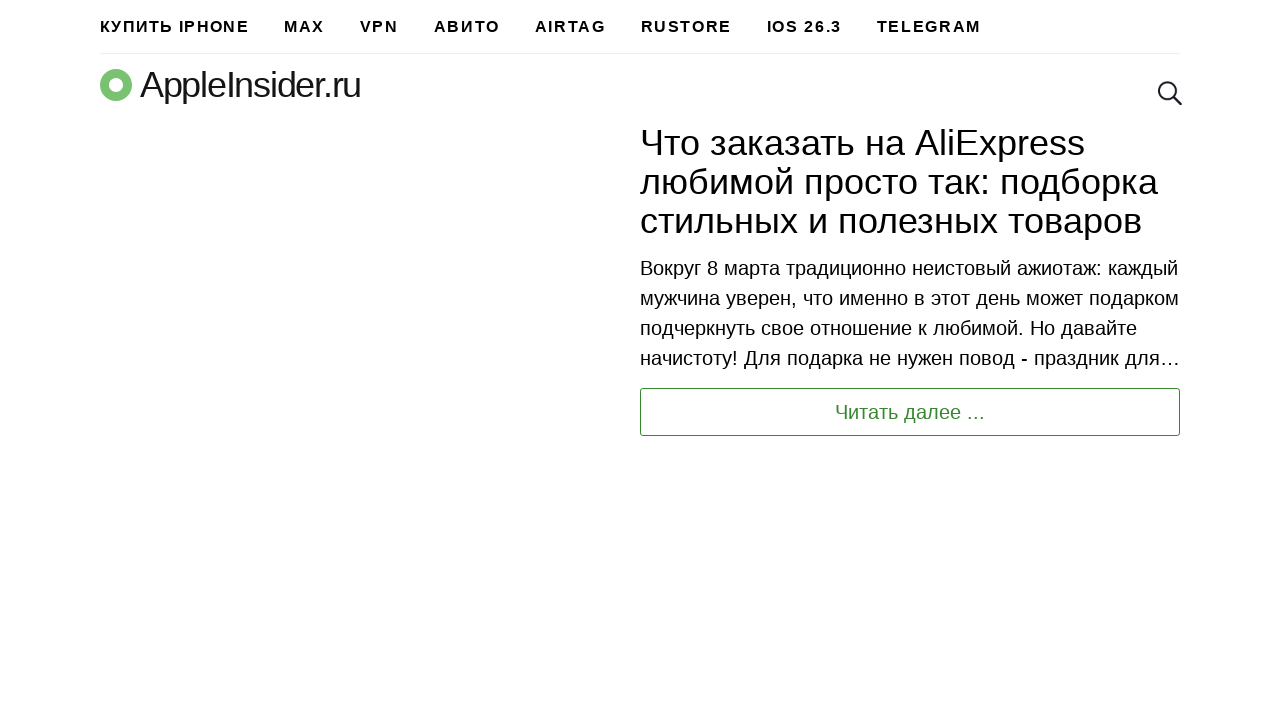

Filled search field with 'Чем iPhone 12 отличается от iPhone 13' on input[type='search'], input[name='s'], .search-input, input.search
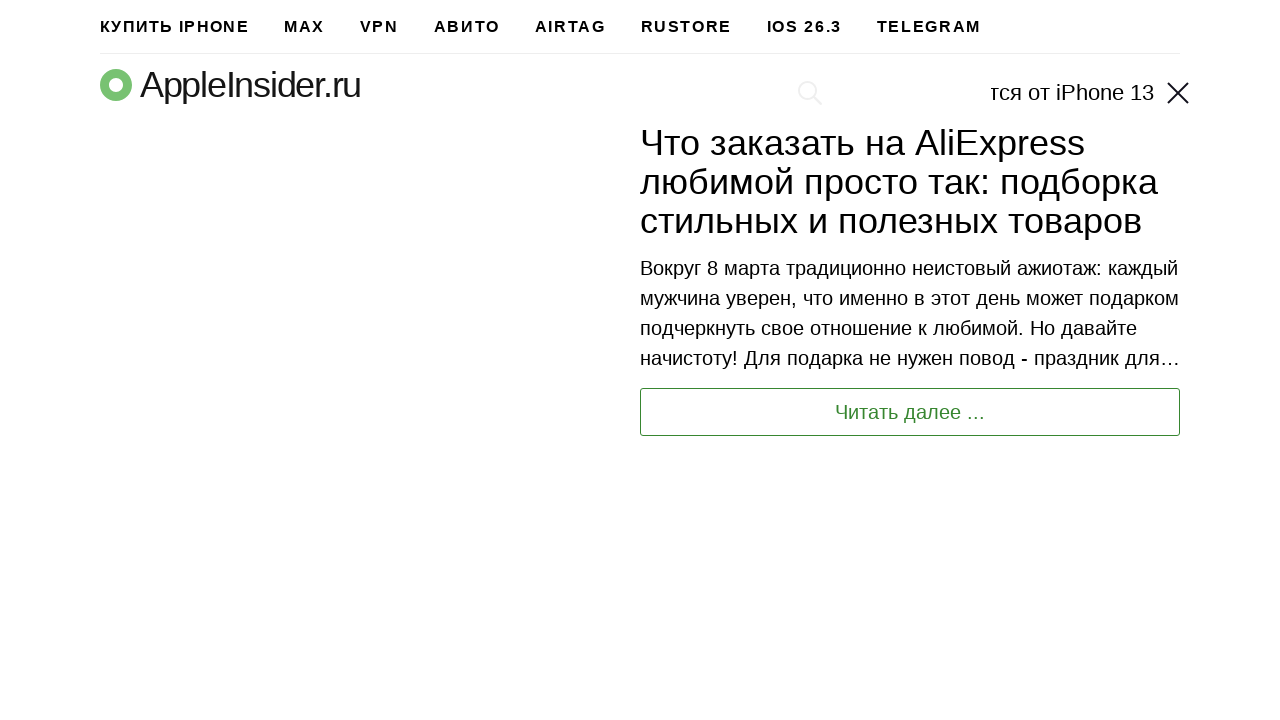

Pressed Enter to submit search query on input[type='search'], input[name='s'], .search-input, input.search
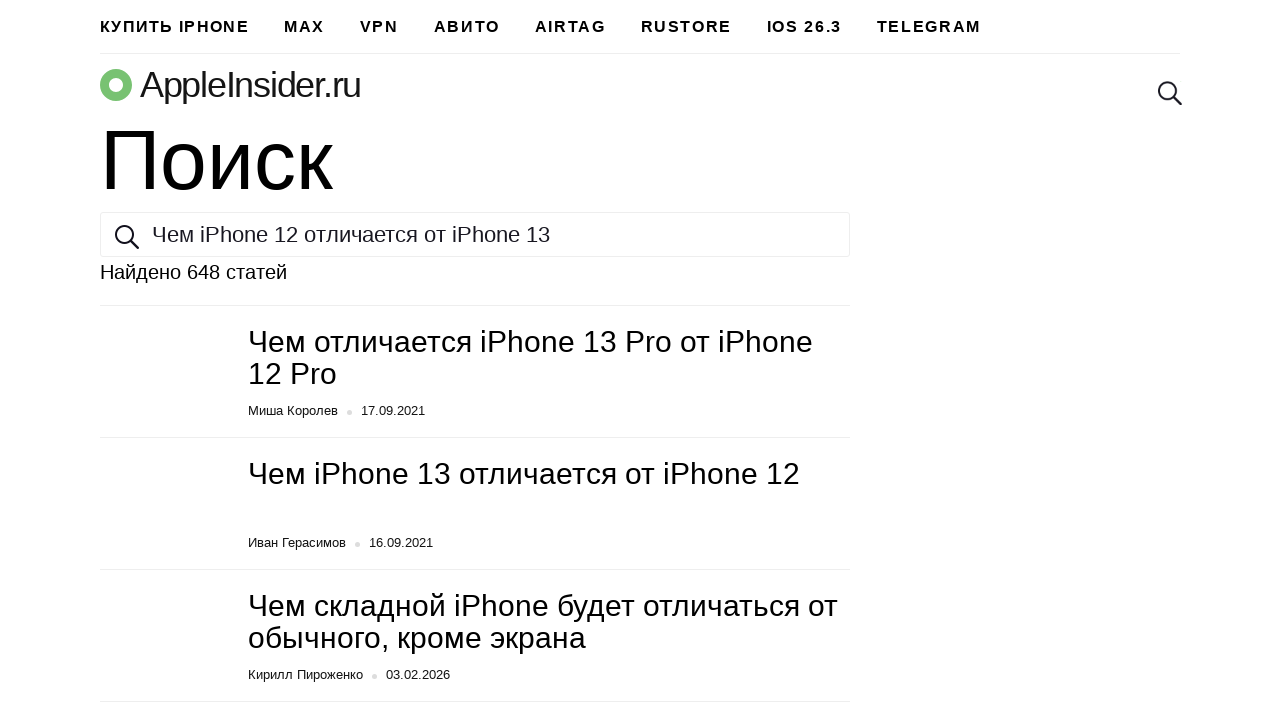

Search results loaded with iPhone links
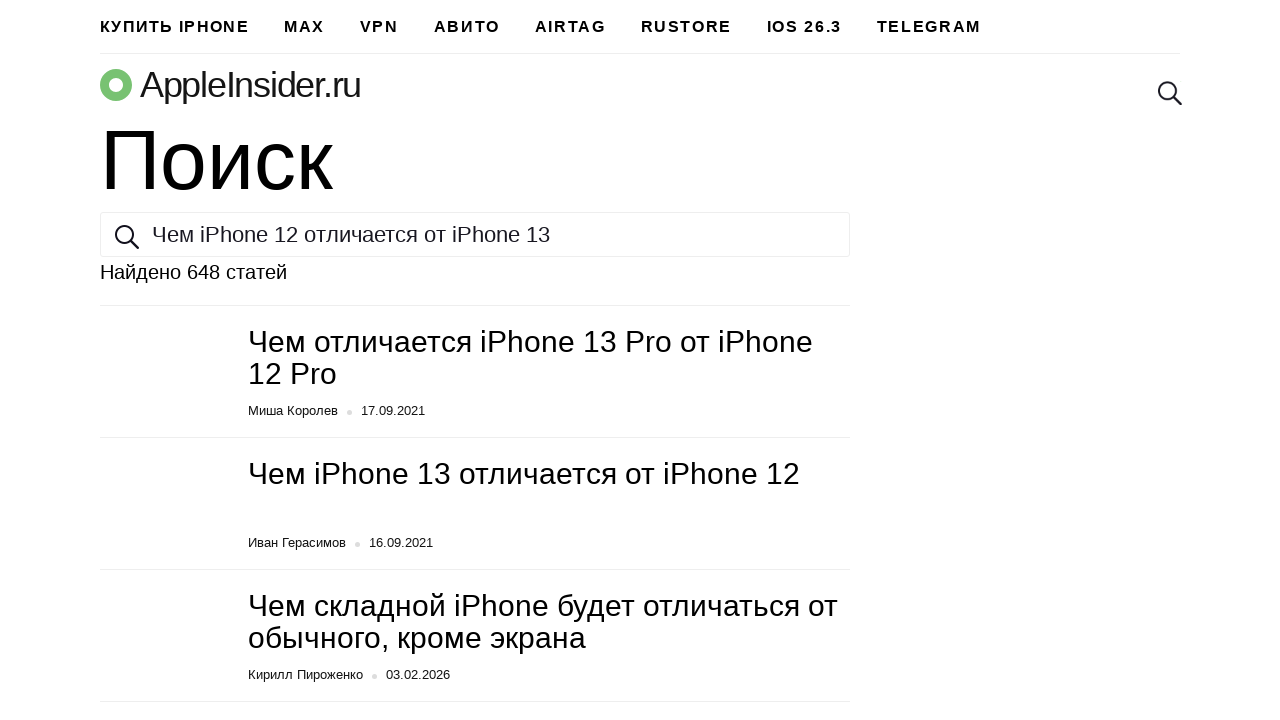

Located first search result link
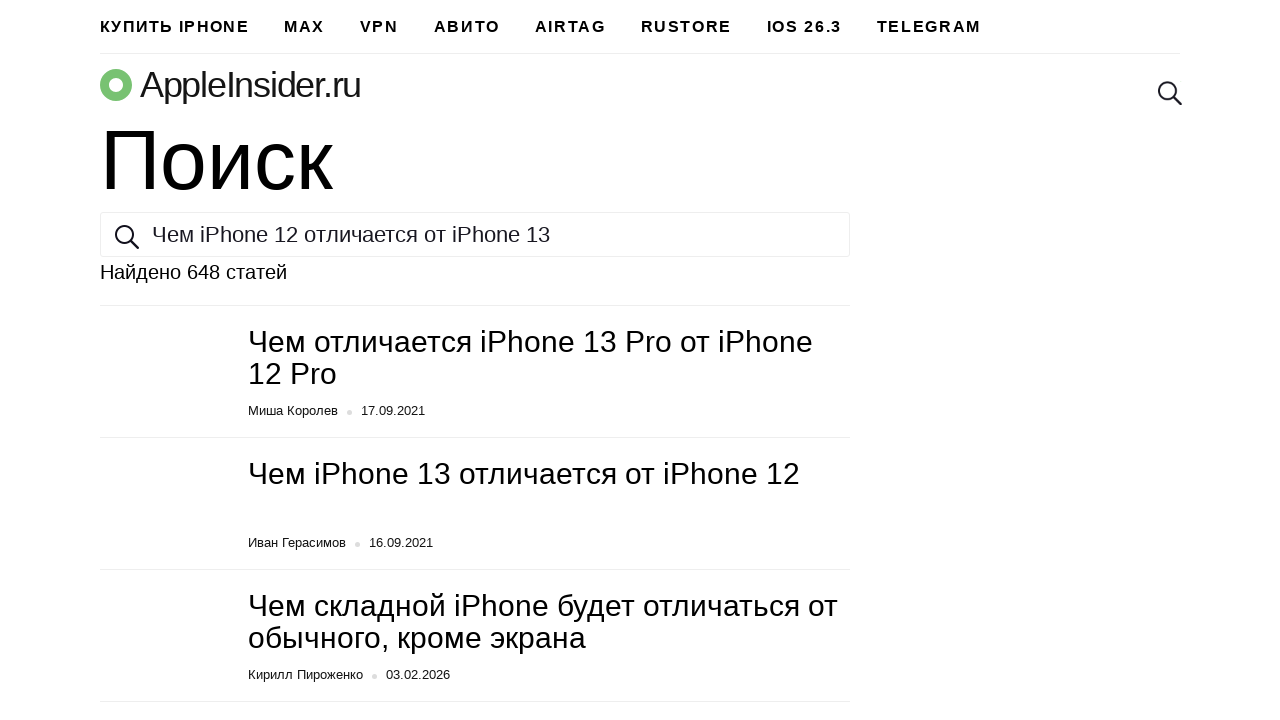

Retrieved href attribute from first result: https://appleinsider.ru/eto-interesno/chem-otlichaetsya-iphone-13-pro-ot-iphone-12-pro.html
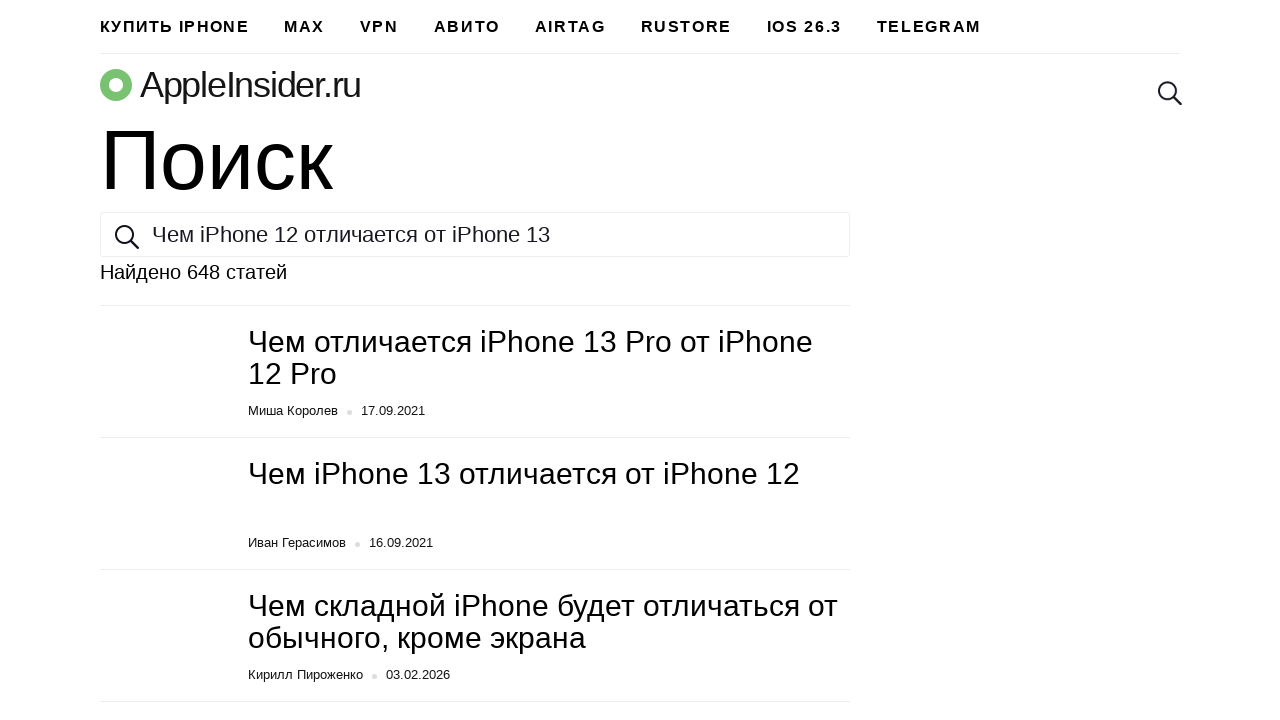

Verified first search result href contains 'iphone-13' or 'iphone'
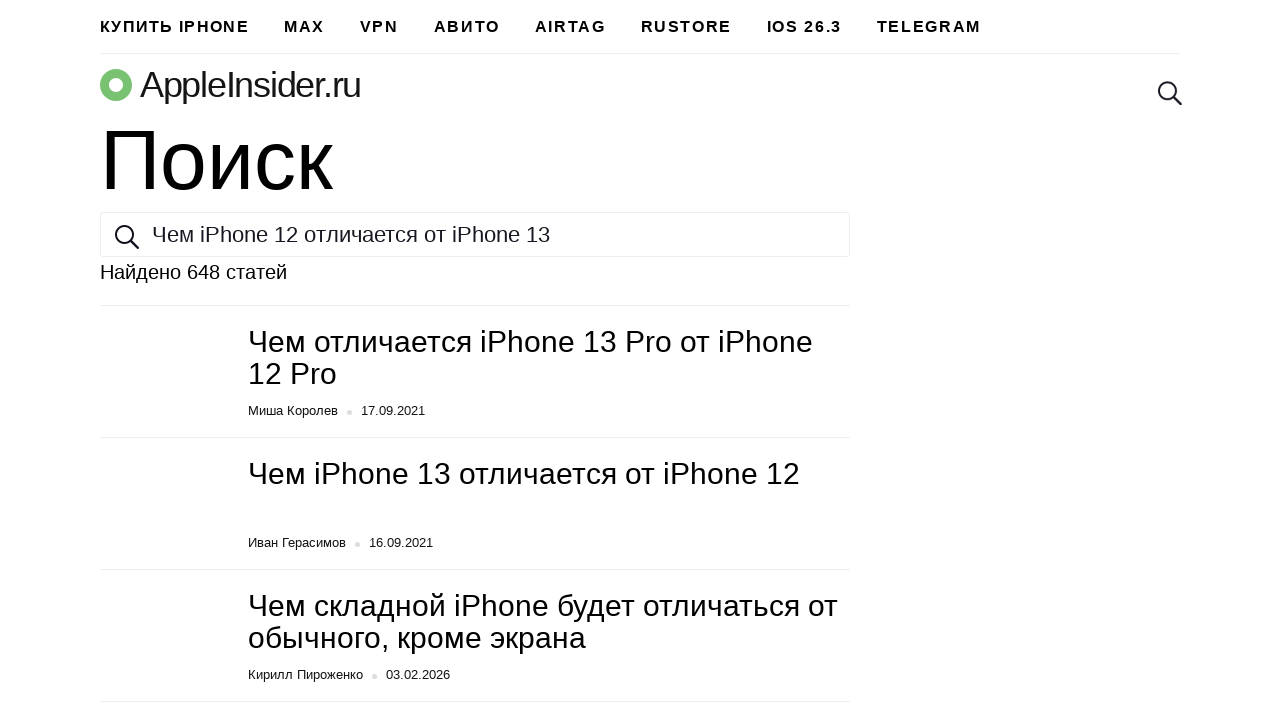

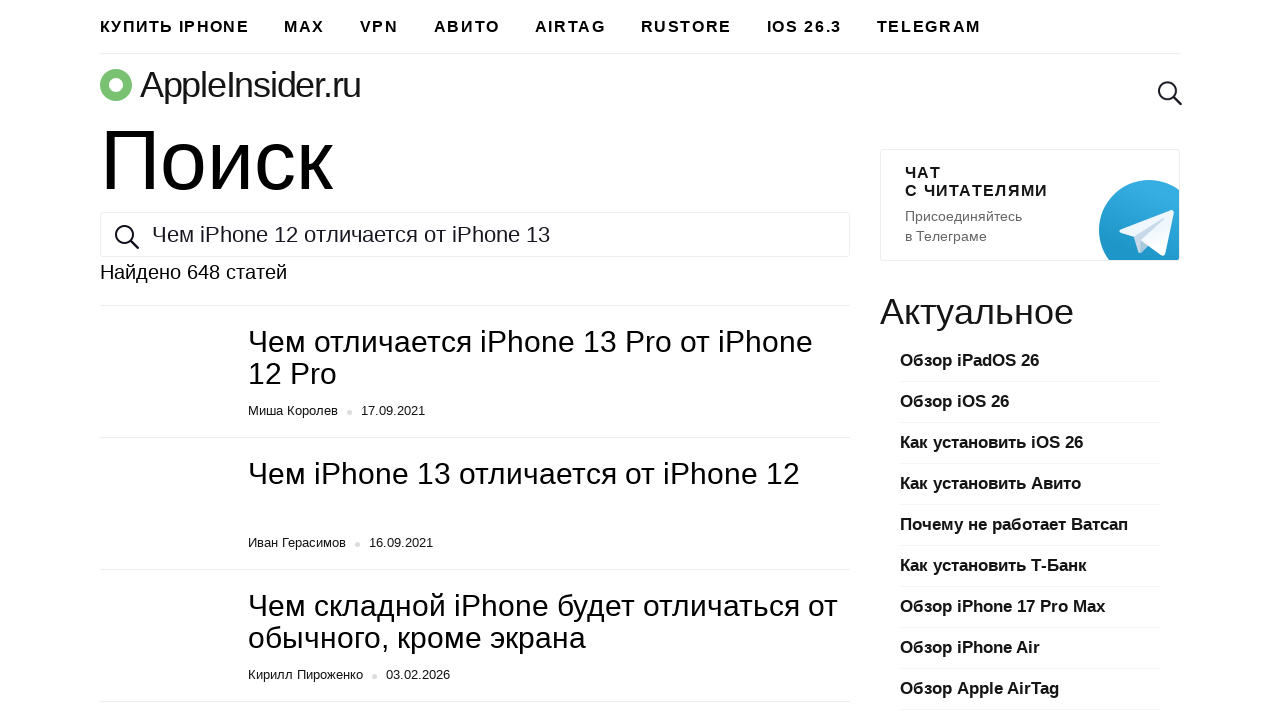